Tests a practice form on DemoQA by navigating to the Forms section, opening the Practice Form, filling out personal information fields (name, email, gender, mobile, date of birth, subjects, hobbies, address), and submitting the form.

Starting URL: https://demoqa.com/

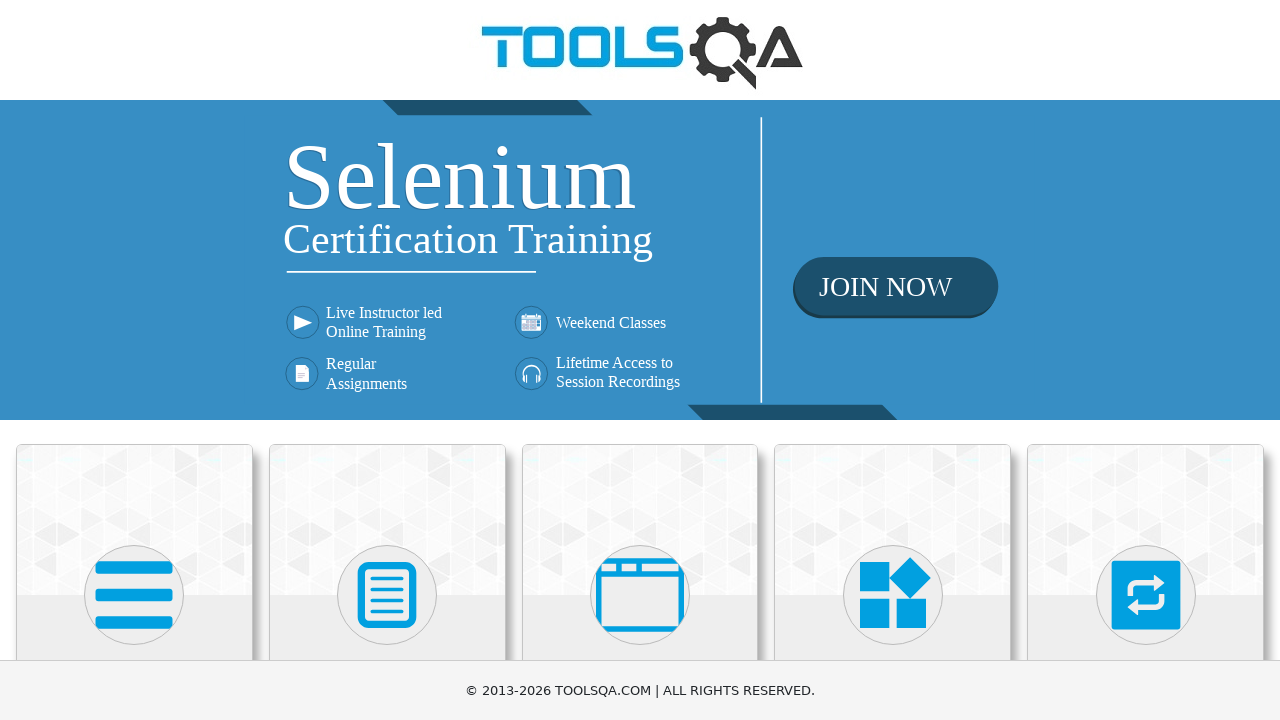

Forms section selector became available
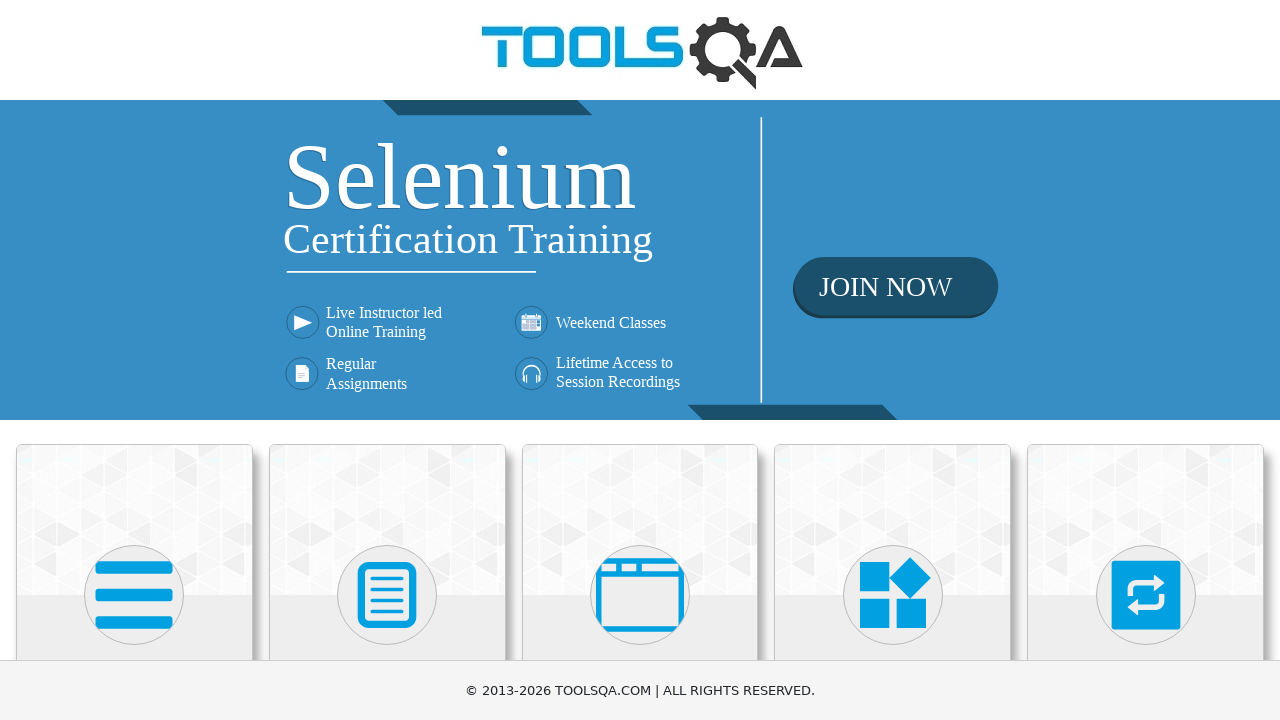

Clicked on Forms section at (387, 360) on xpath=//h5[text()='Forms']
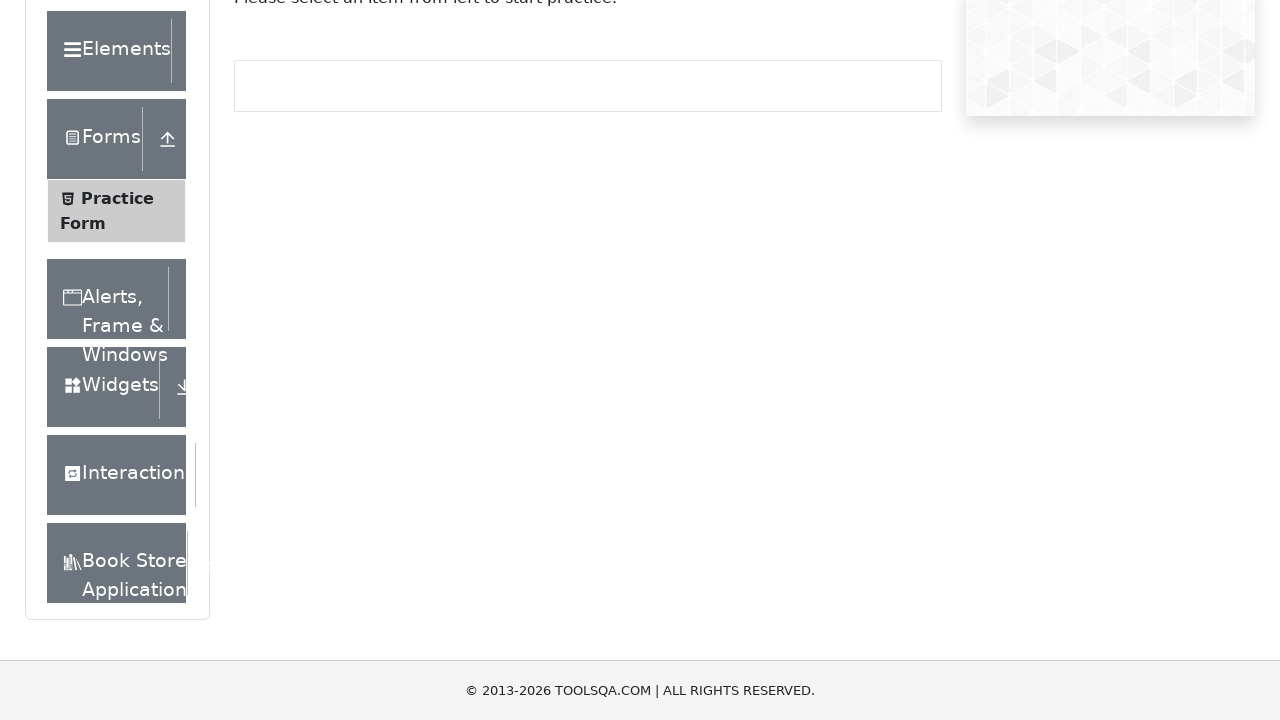

Practice Form selector became available
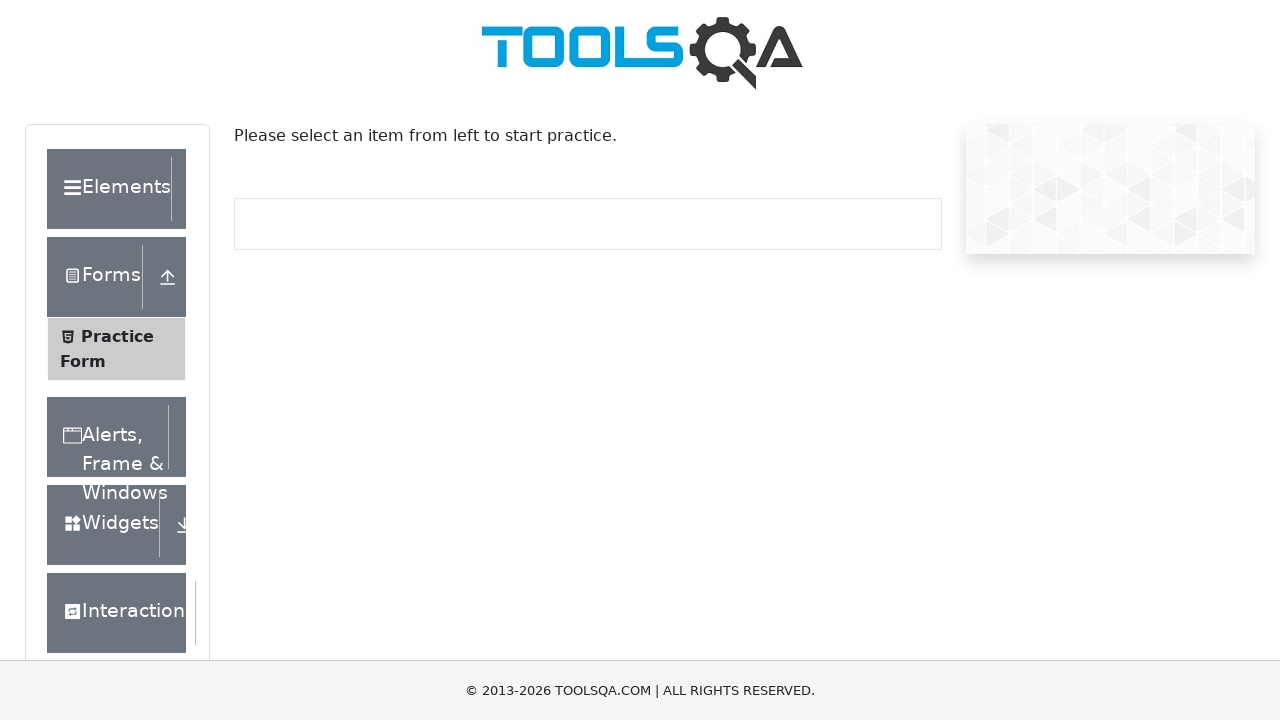

Clicked on Practice Form at (117, 336) on xpath=//span[text()='Practice Form']
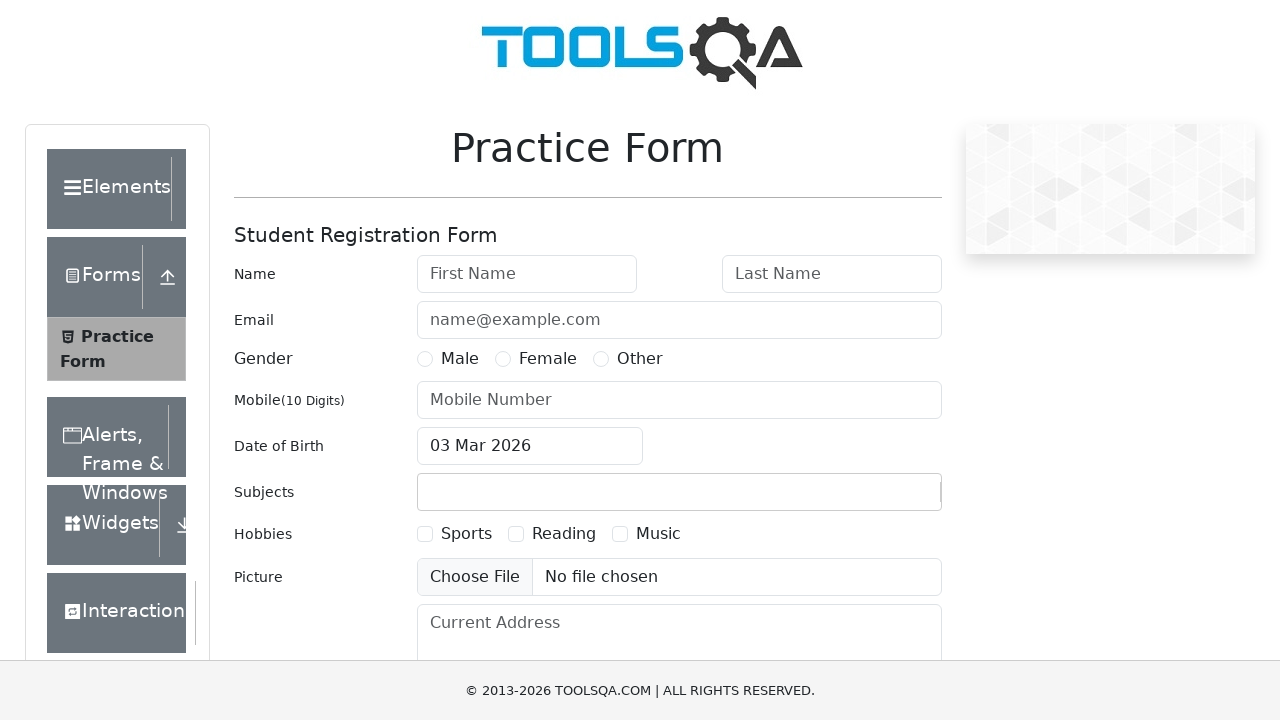

Practice Form page loaded (URL verified)
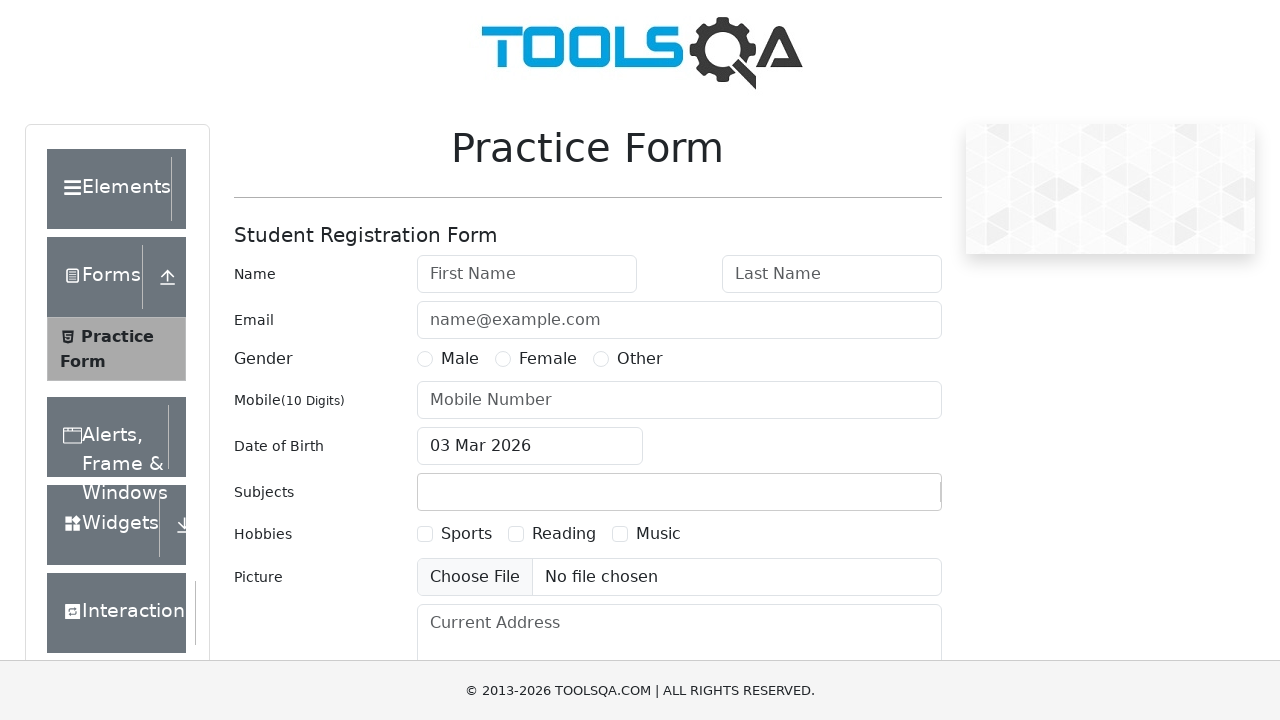

Filled first name field with 'Edward' on #firstName
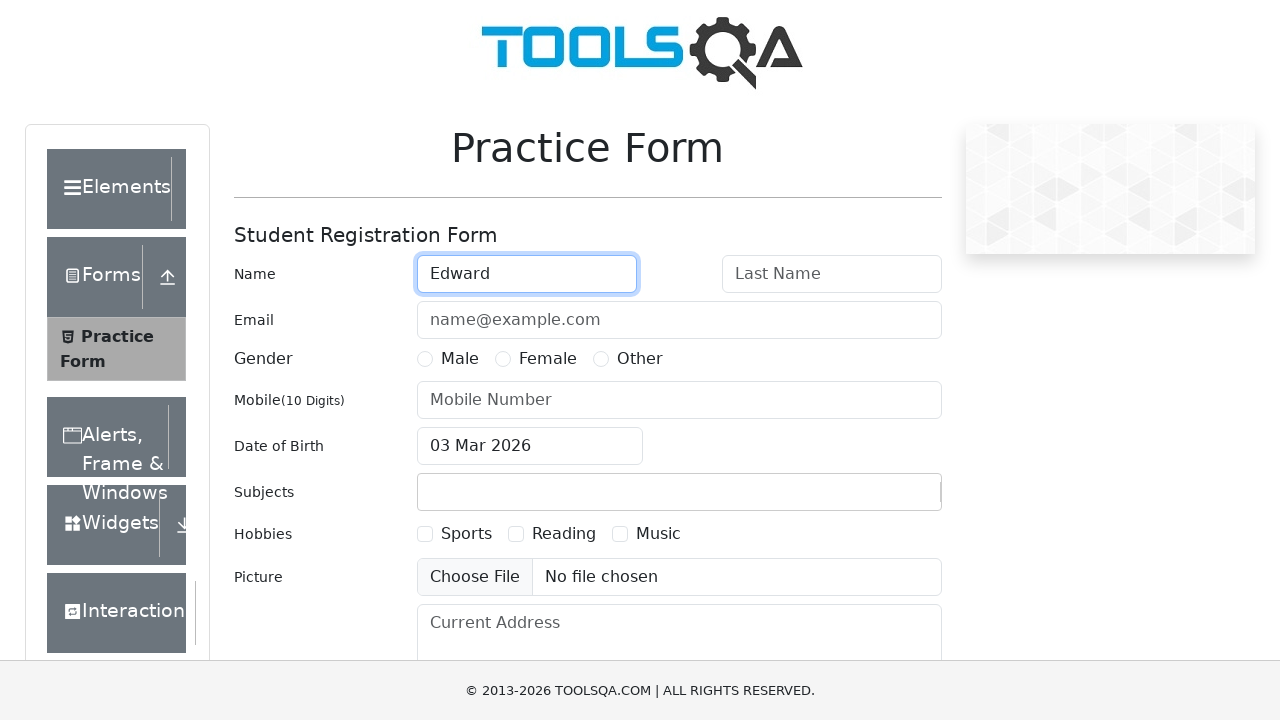

Filled last name field with 'Elric' on #lastName
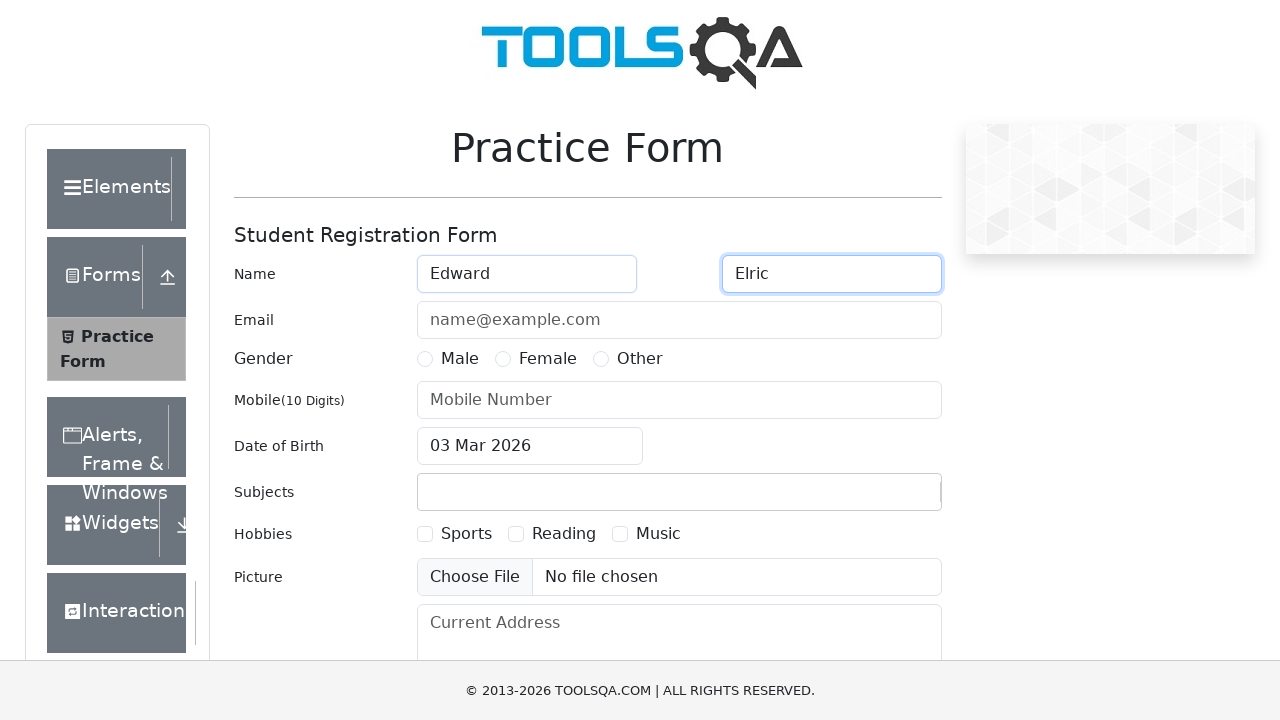

Filled email field with 'edward_elric@email.com' on #userEmail
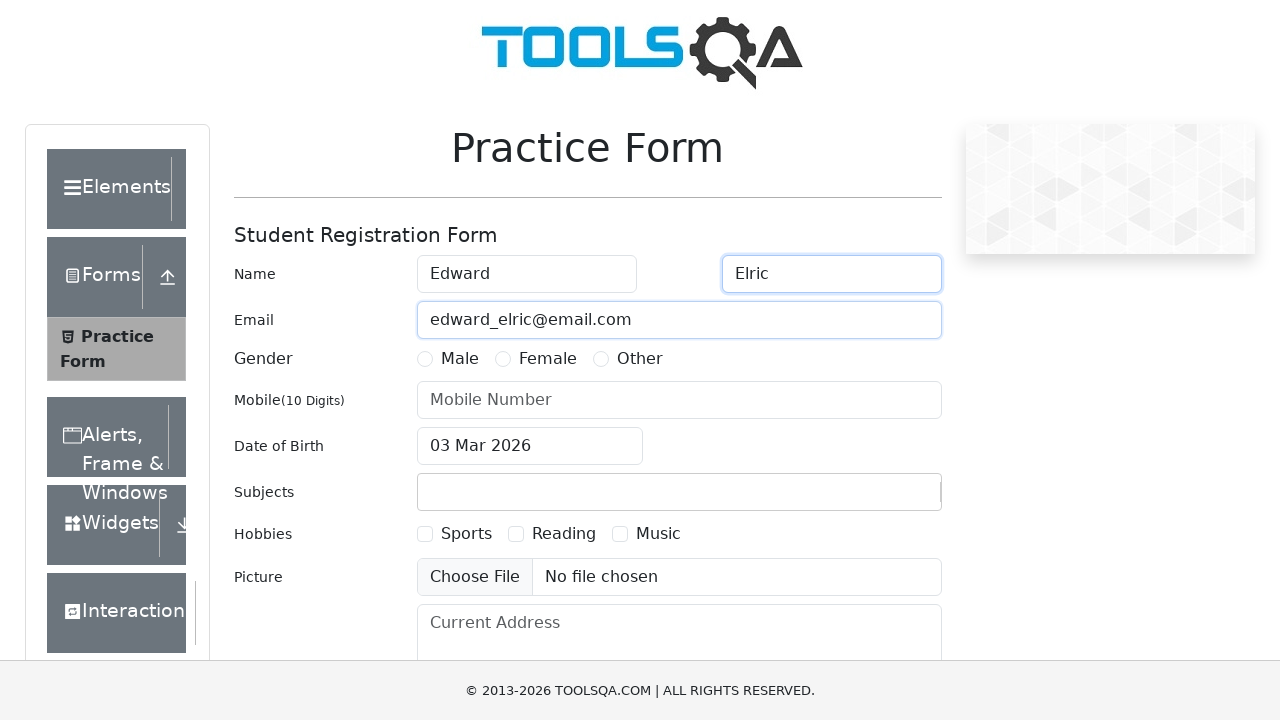

Selected Male gender option at (460, 359) on label[for='gender-radio-1']
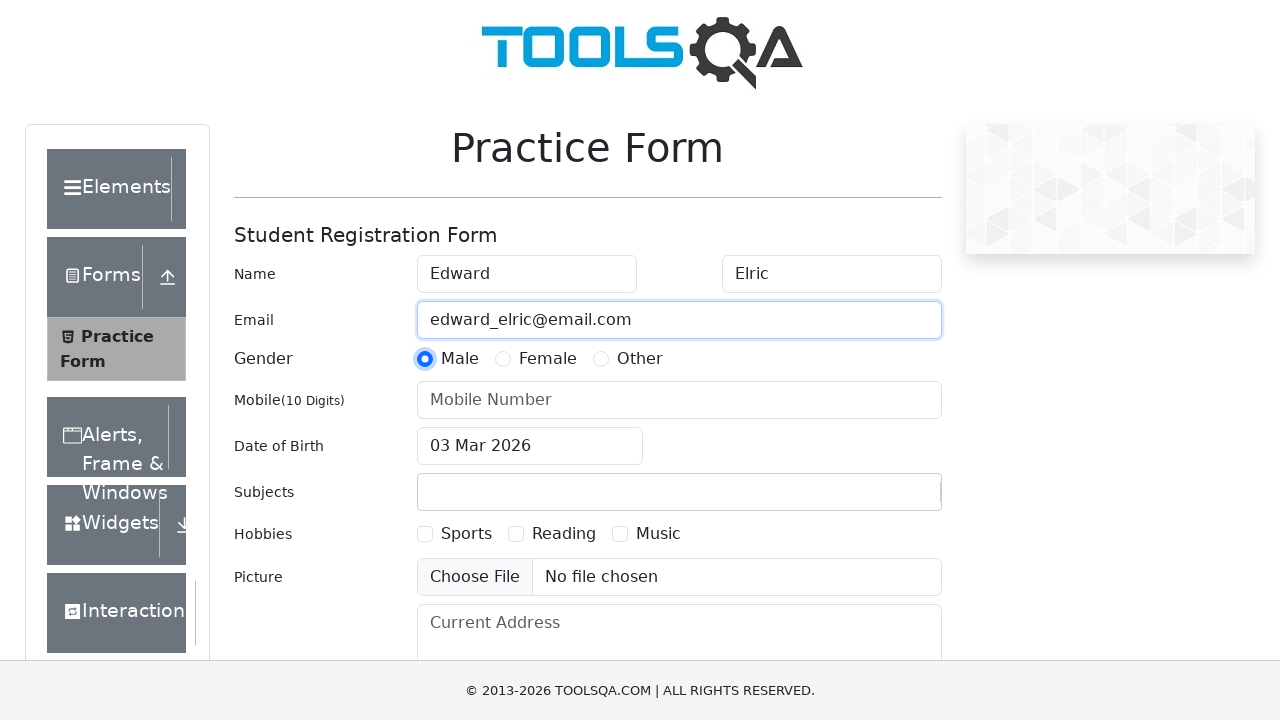

Filled mobile number field with '1100000000' on #userNumber
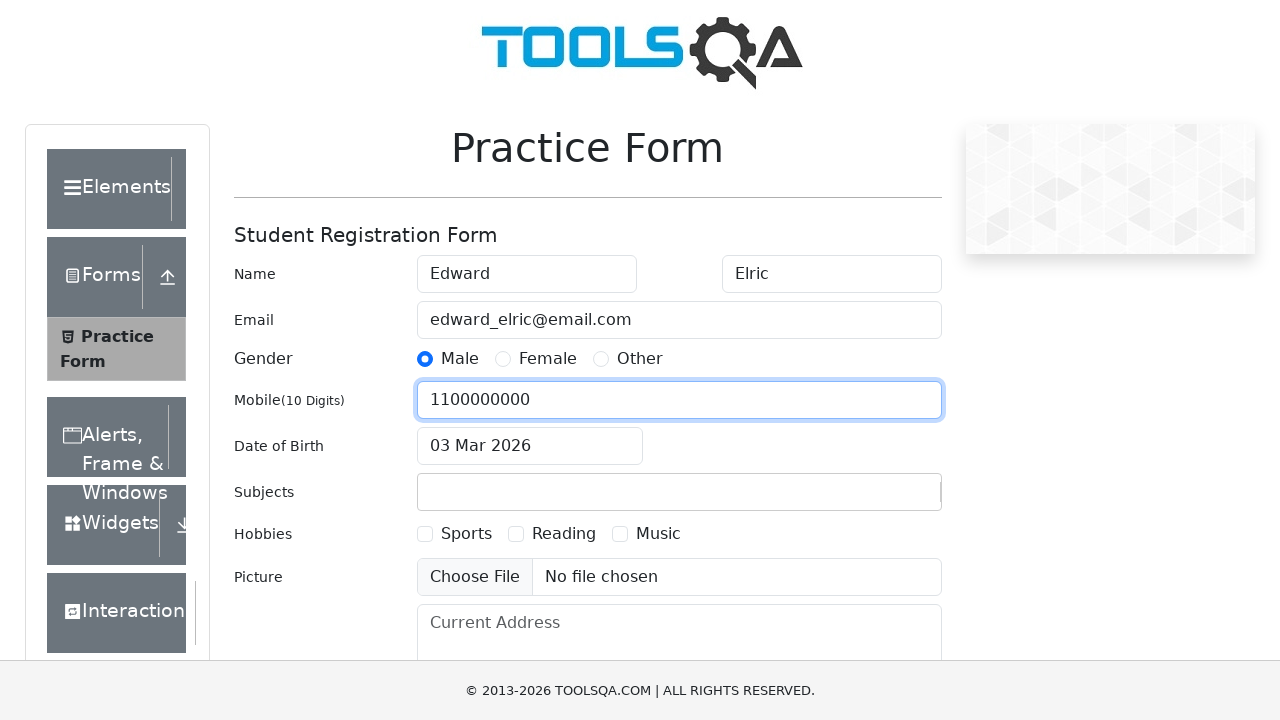

Clicked on Date of Birth input field at (530, 446) on #dateOfBirthInput
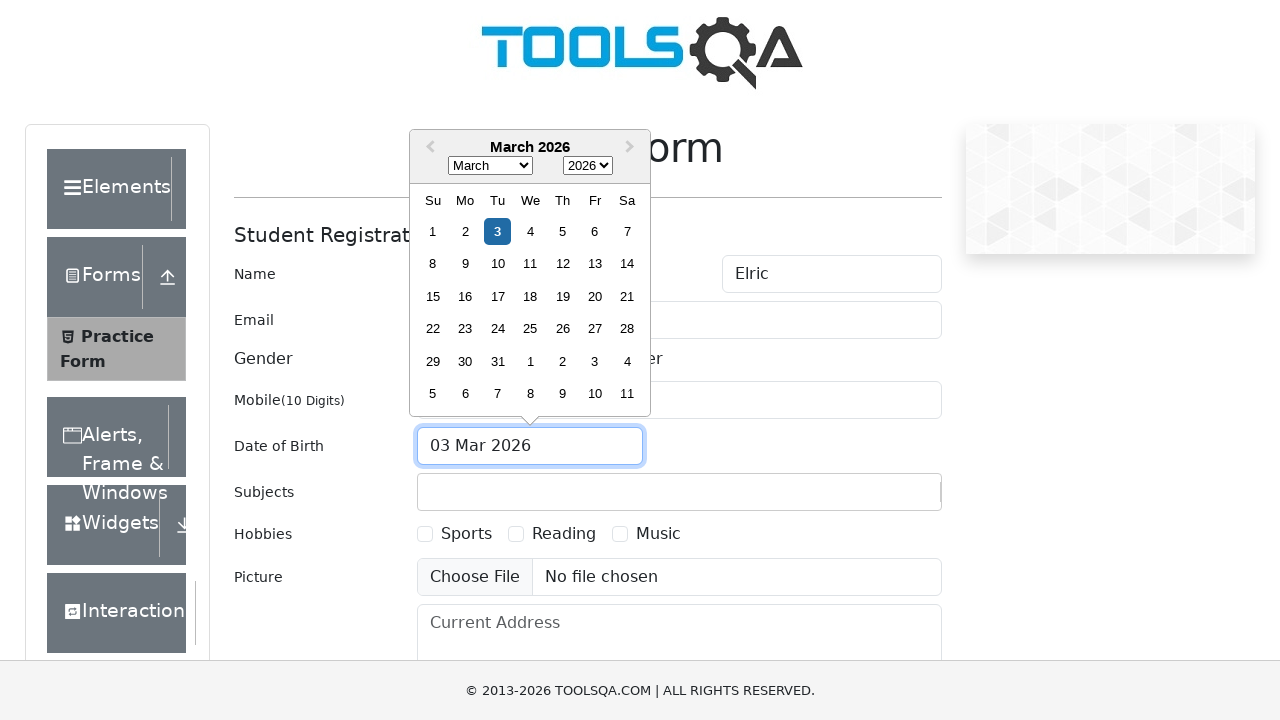

Selected year 1999 in date picker on .react-datepicker__year-select
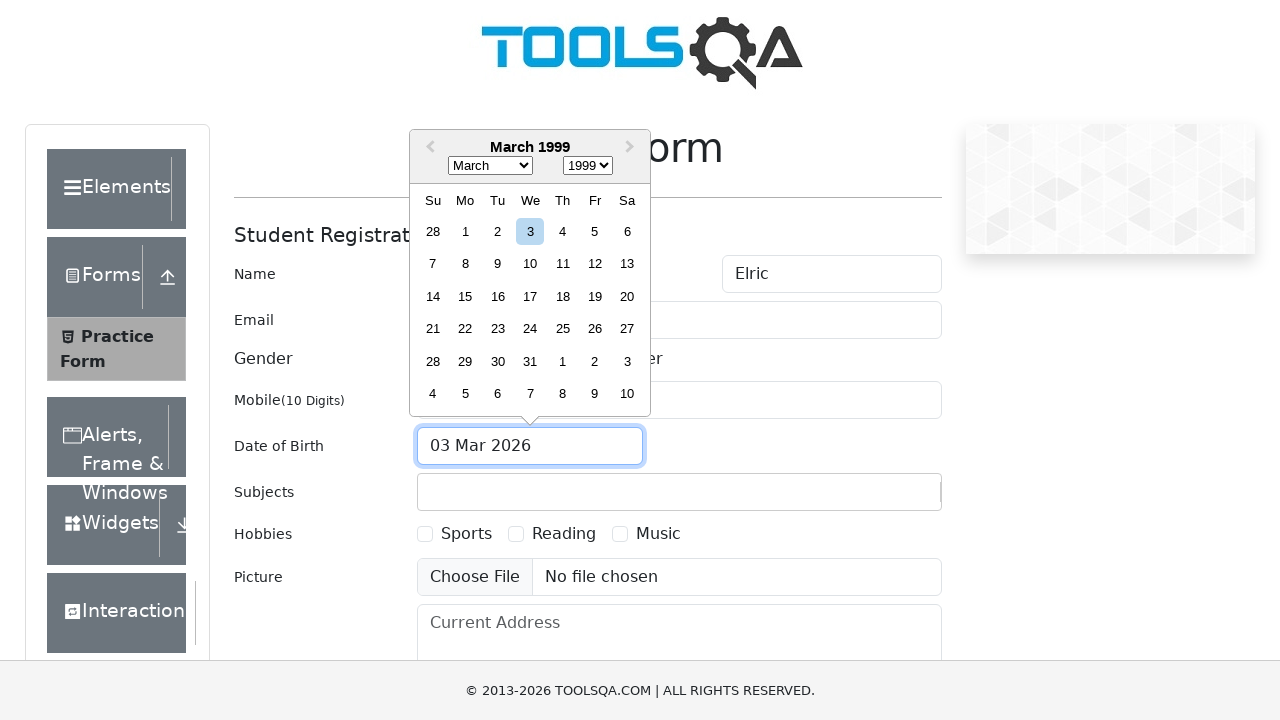

Selected month September (index 8) in date picker on .react-datepicker__month-select
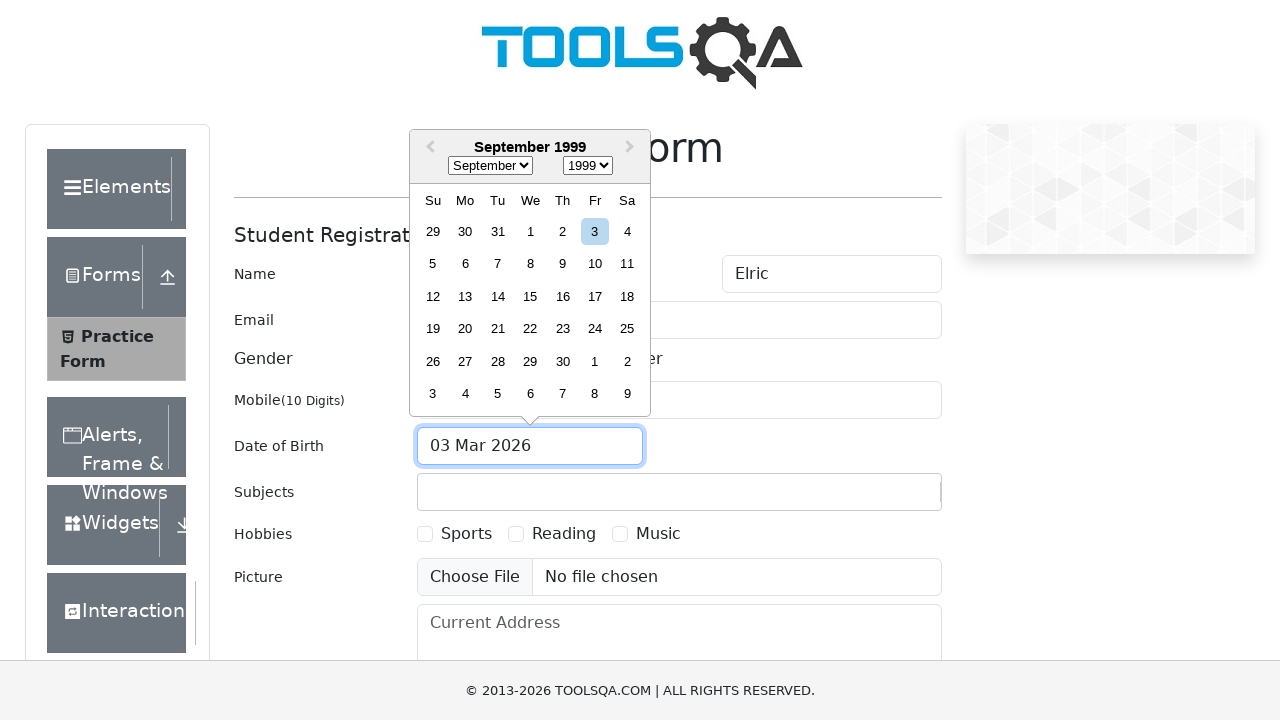

Selected day 21 in date picker at (498, 329) on xpath=//div[contains(@class, 'react-datepicker__day') and text()='21' and not(co
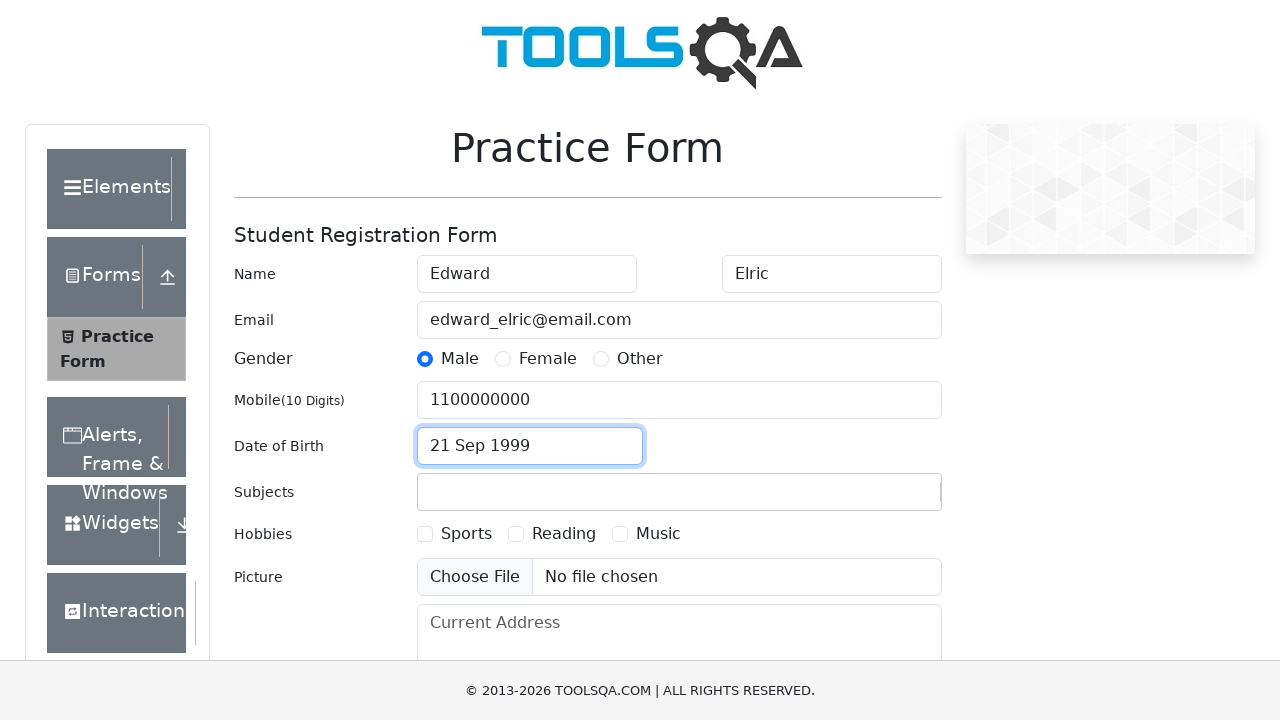

Filled subjects field with 'Maths' on #subjectsInput
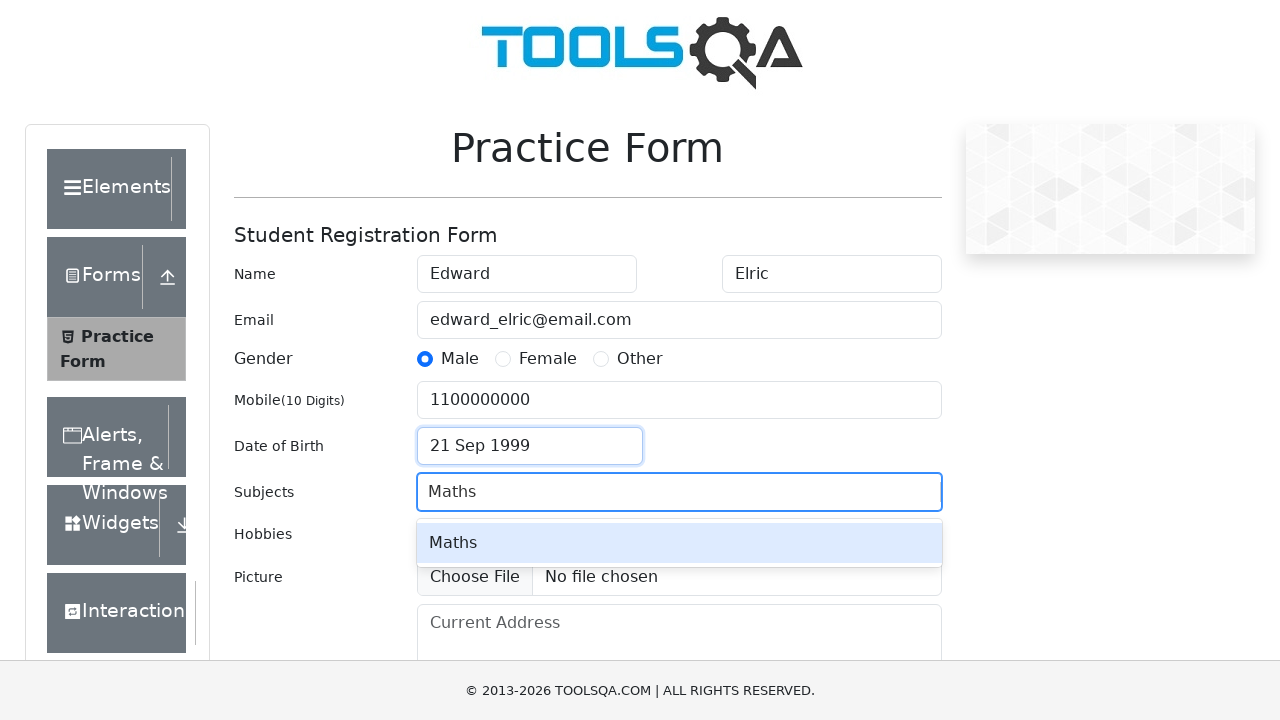

Pressed Enter to confirm subject entry
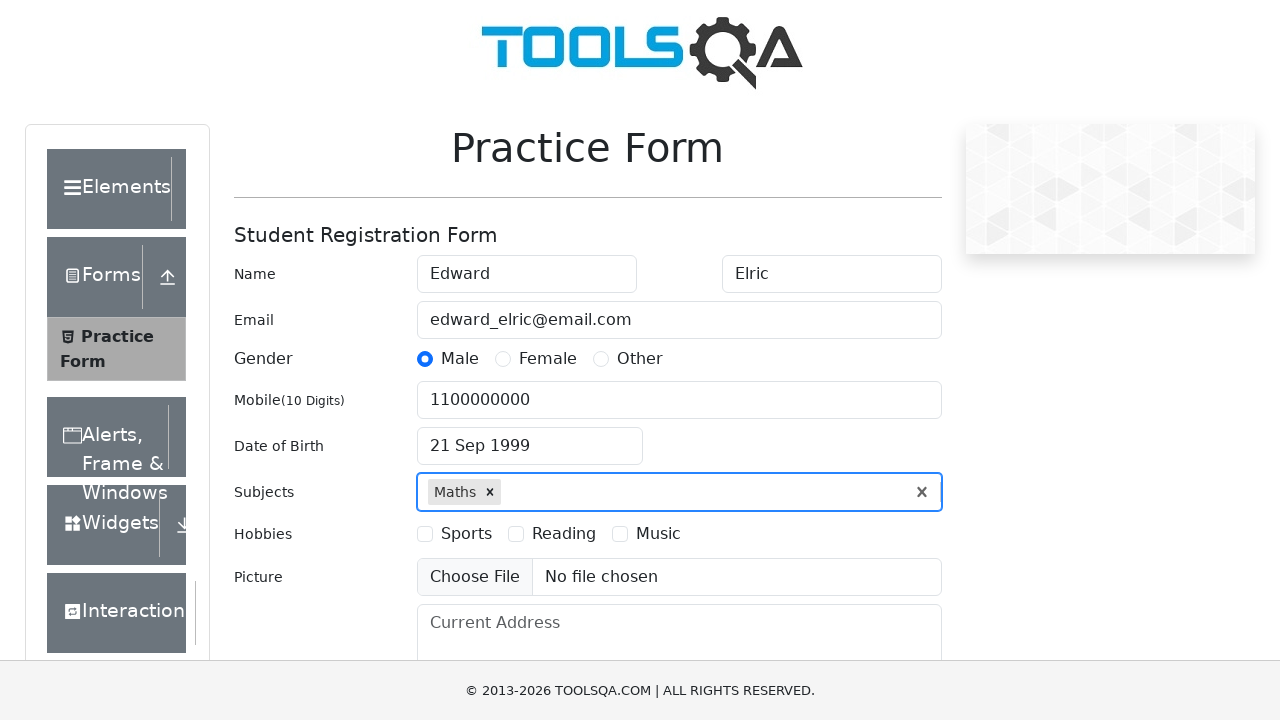

Selected Sports hobby checkbox at (466, 534) on label[for='hobbies-checkbox-1']
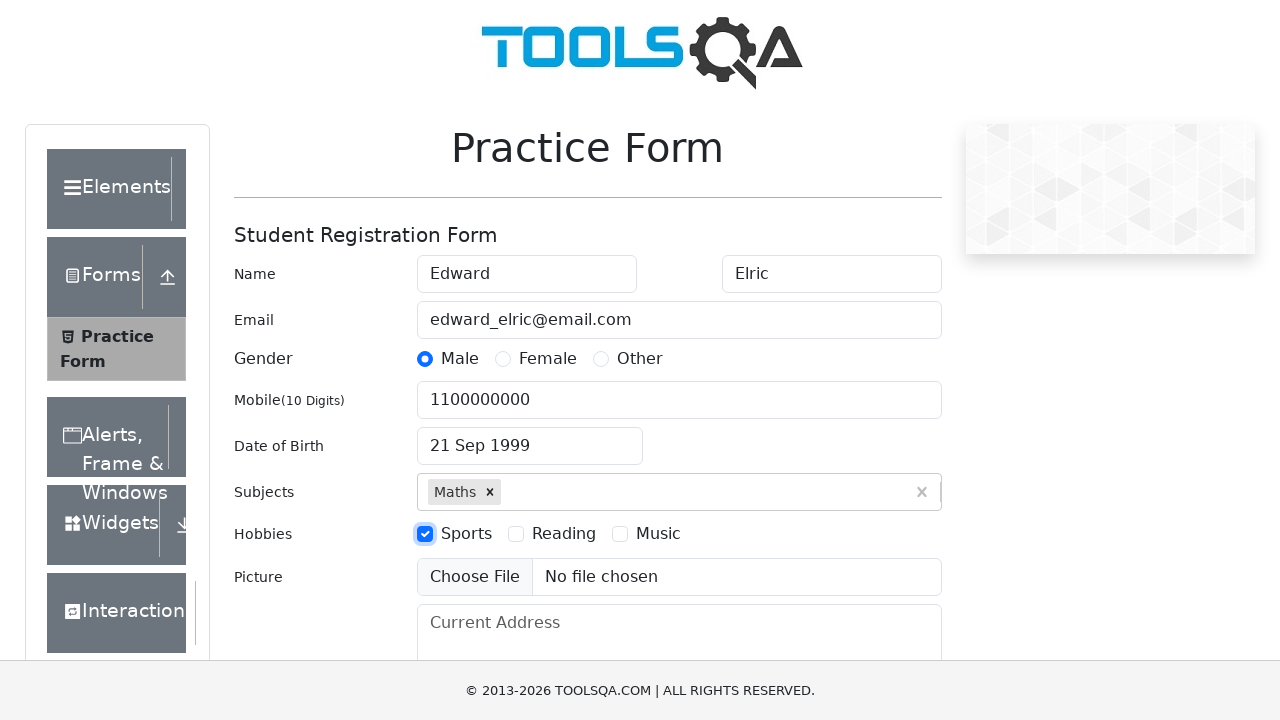

Filled current address field with 'Sao Paulo SP' on #currentAddress
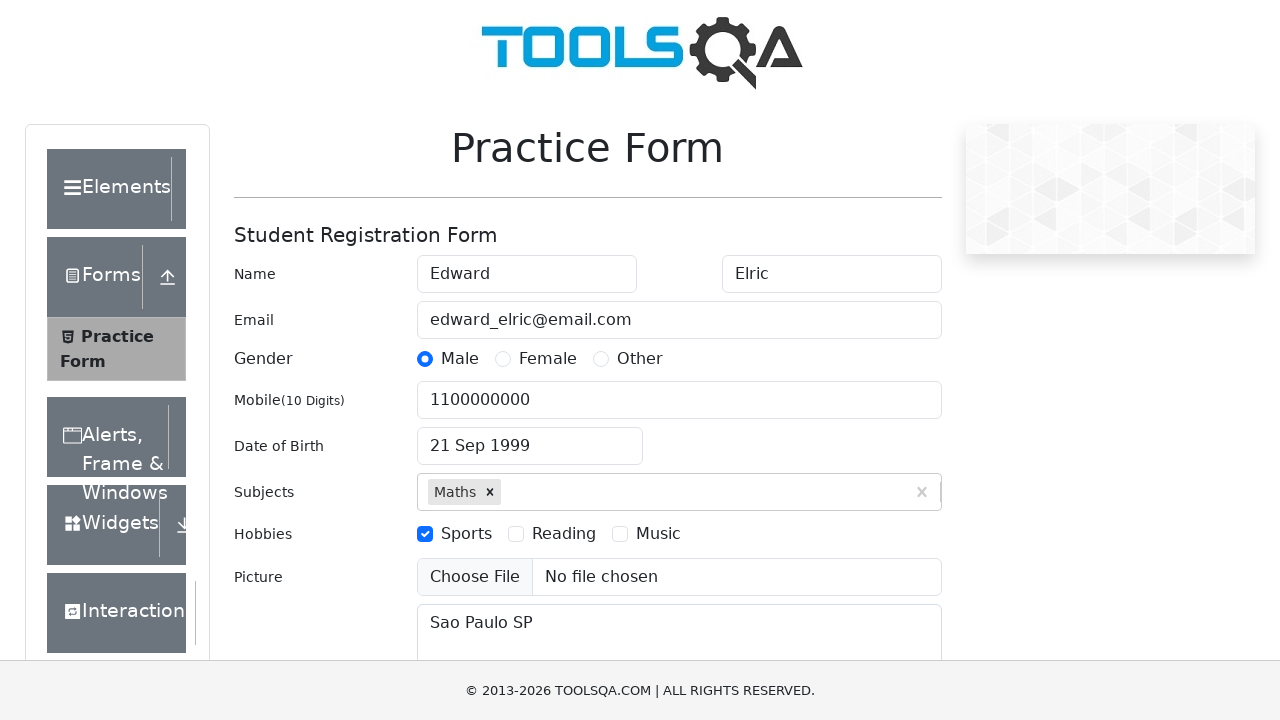

Submitted the practice form using JavaScript click
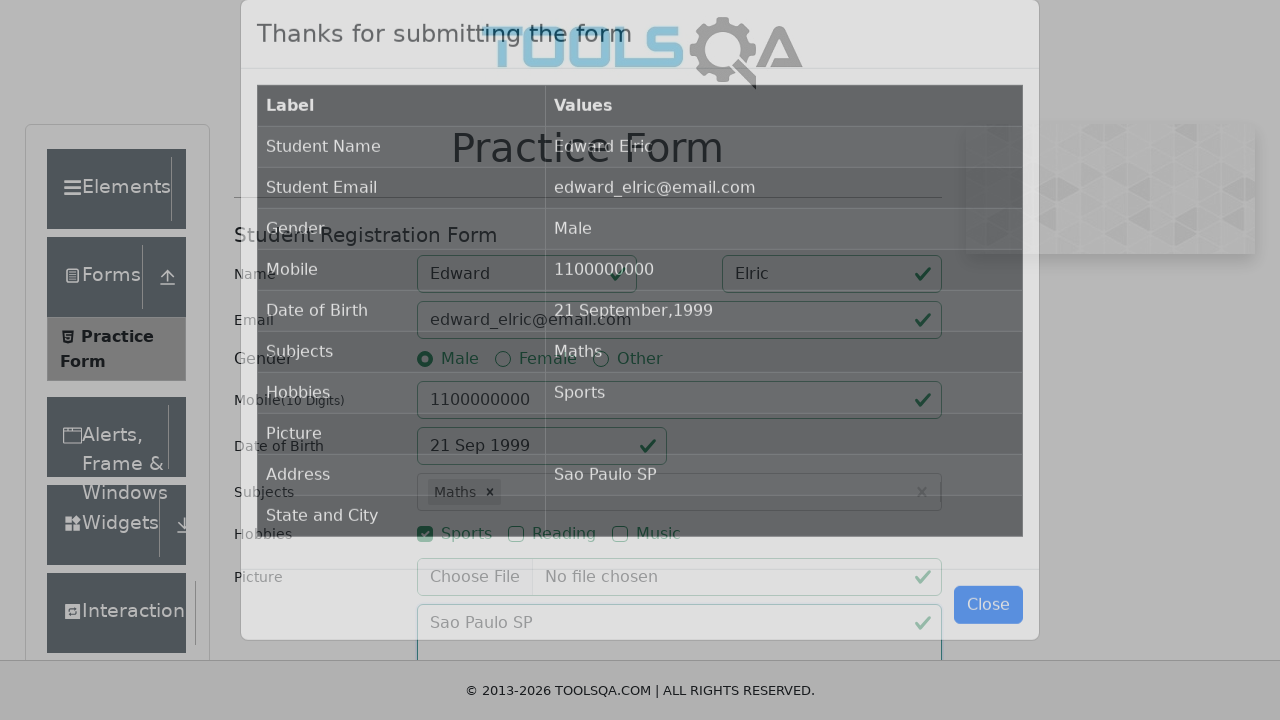

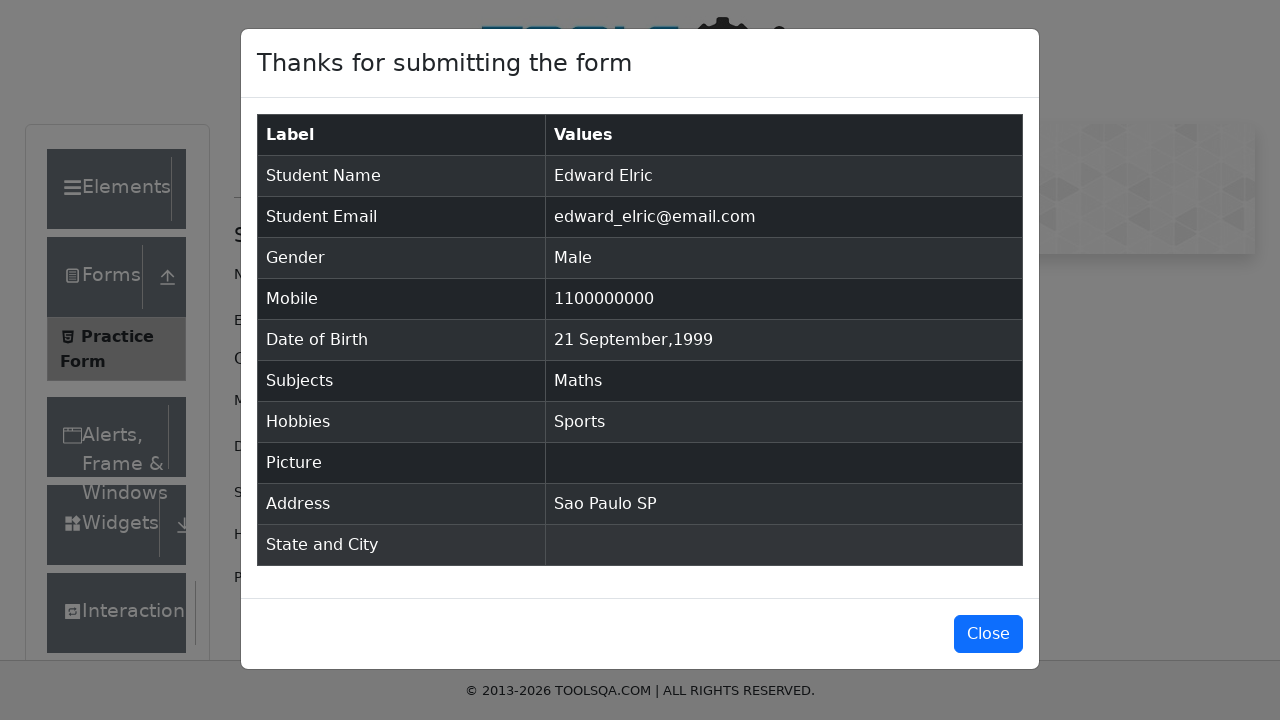